Tests radio button functionality by clicking on radio button 2 and then radio button 1 on a form page

Starting URL: https://formy-project.herokuapp.com/radiobutton

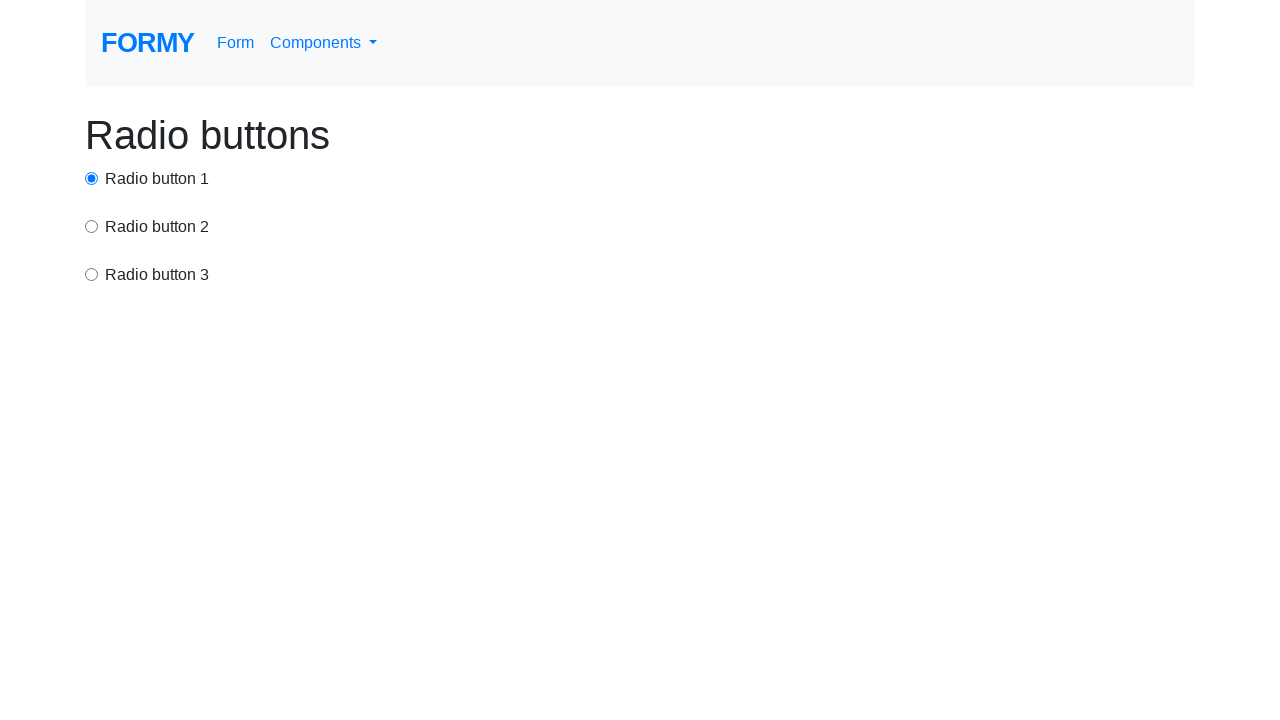

Clicked radio button 2 at (92, 226) on xpath=//label[contains(text(),'Radio button 2')]//preceding-sibling::input
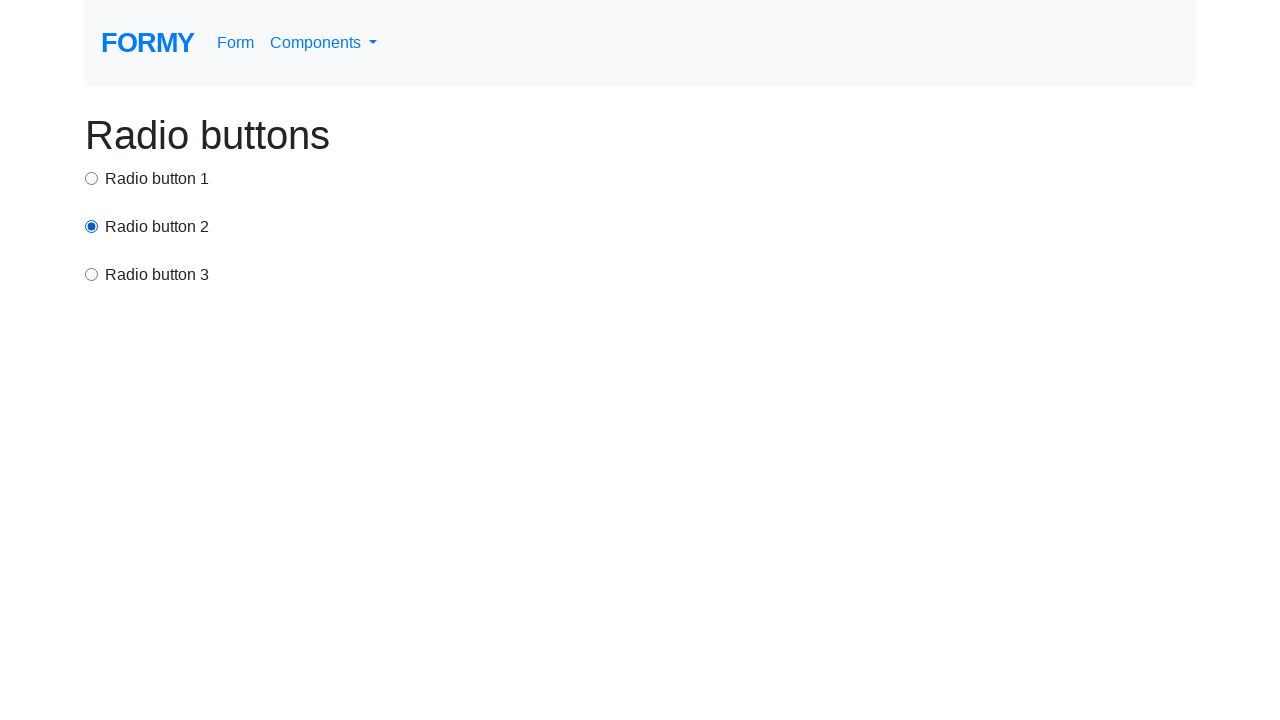

Clicked radio button 1 at (92, 178) on xpath=//label[contains(text(),'Radio button 1')]//preceding-sibling::input
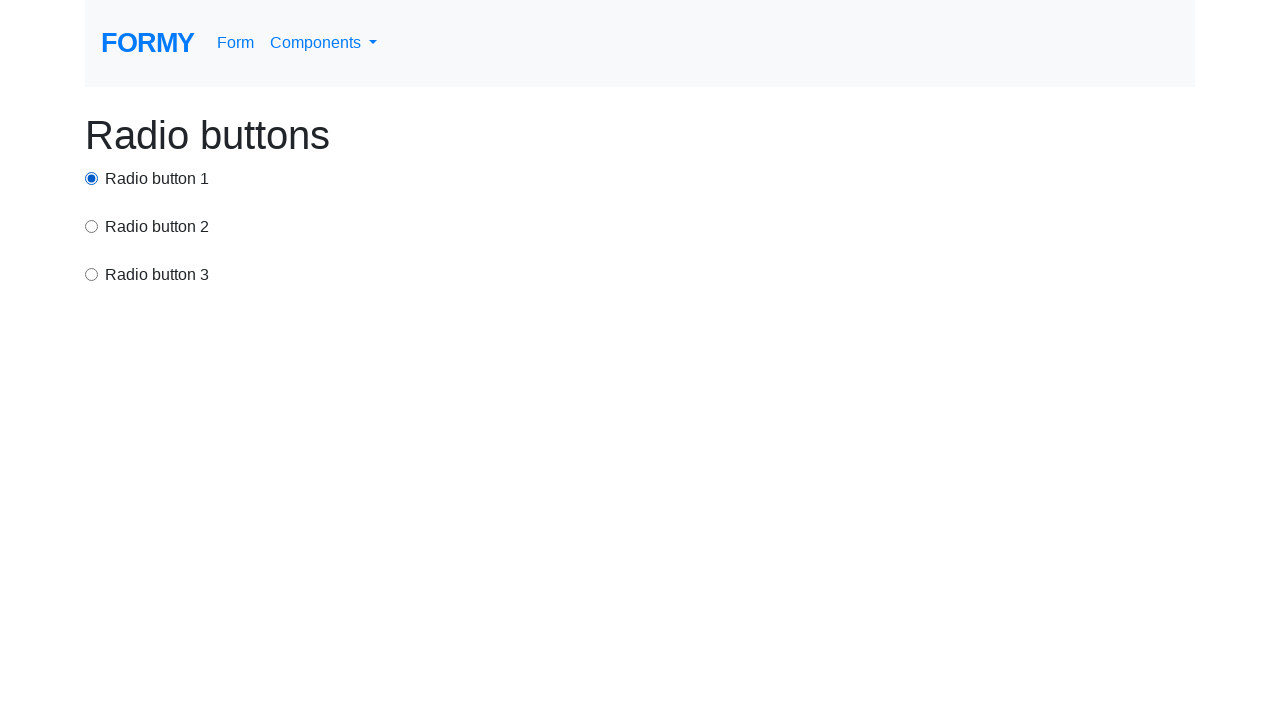

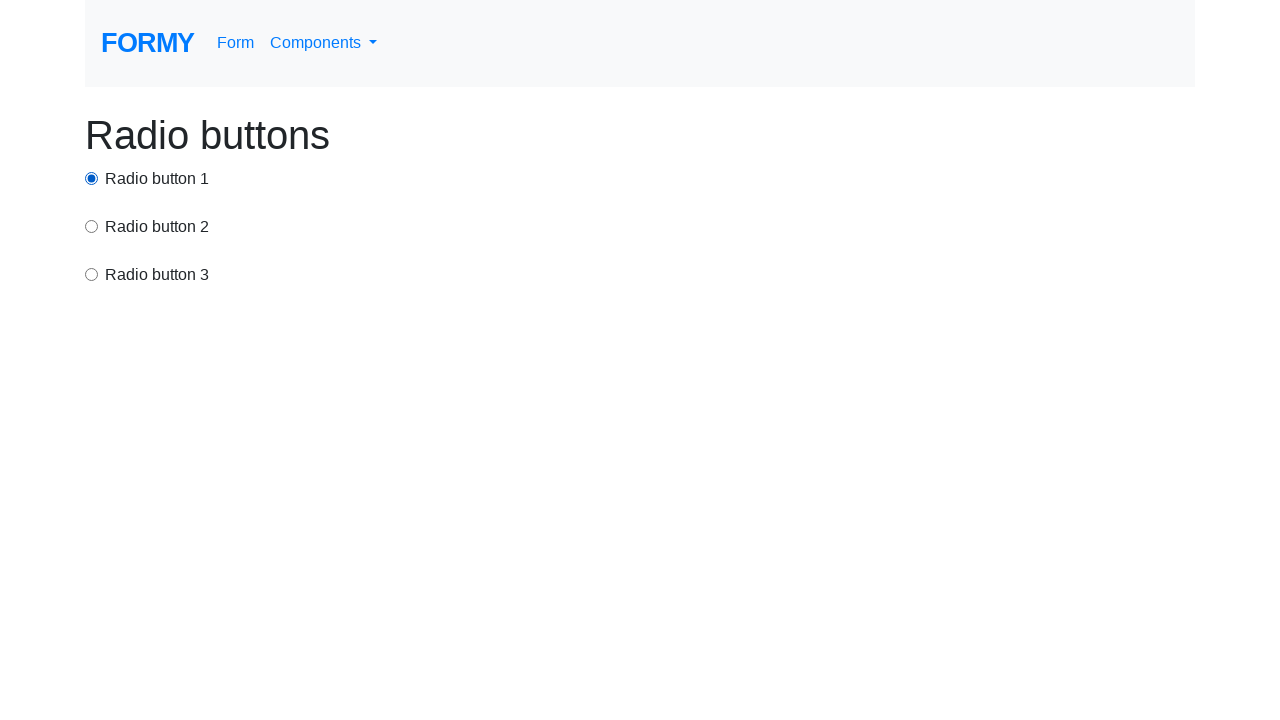